Navigates to testpro.io homepage and clears the email input field

Starting URL: https://testpro.io/

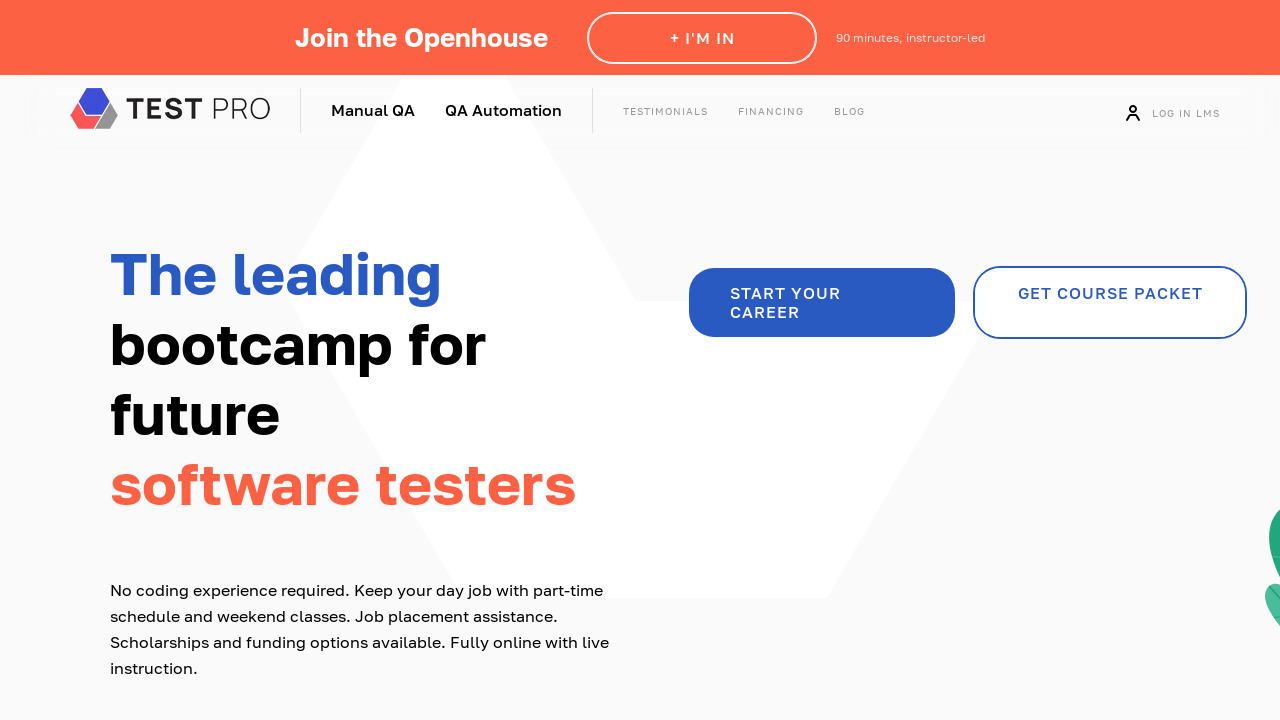

Navigated to testpro.io homepage
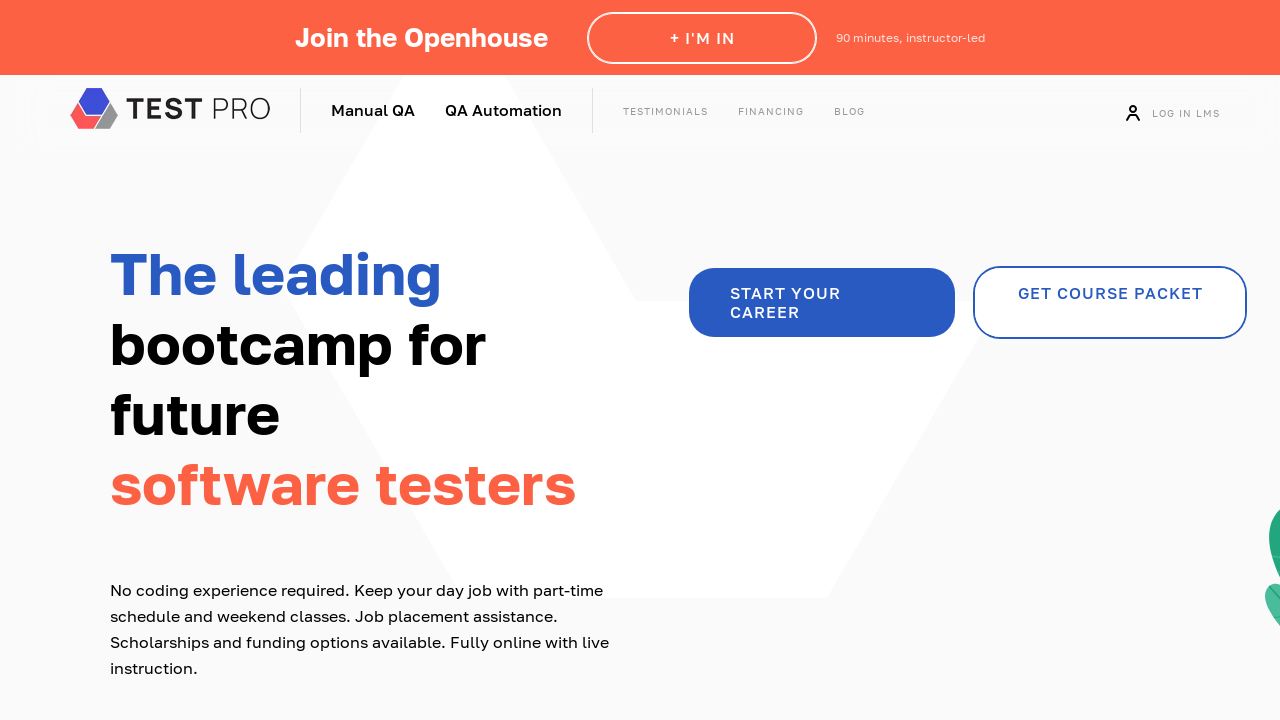

Cleared the email input field on input[type='email']
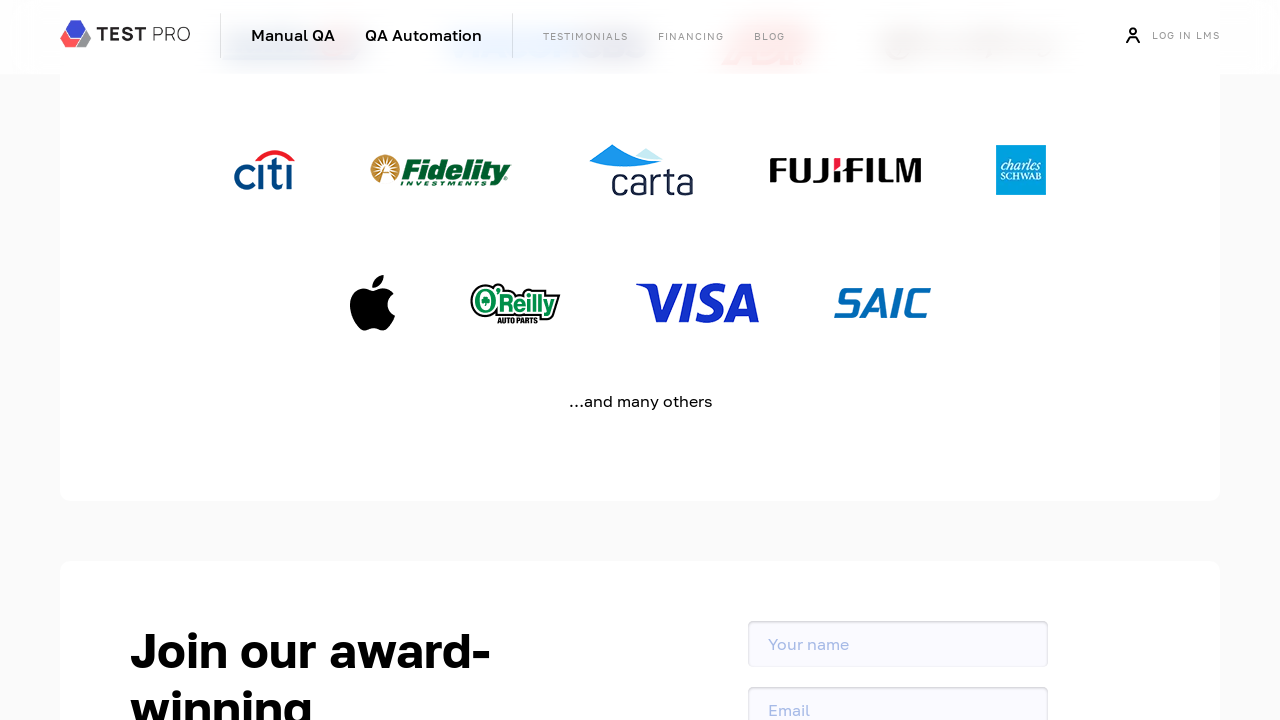

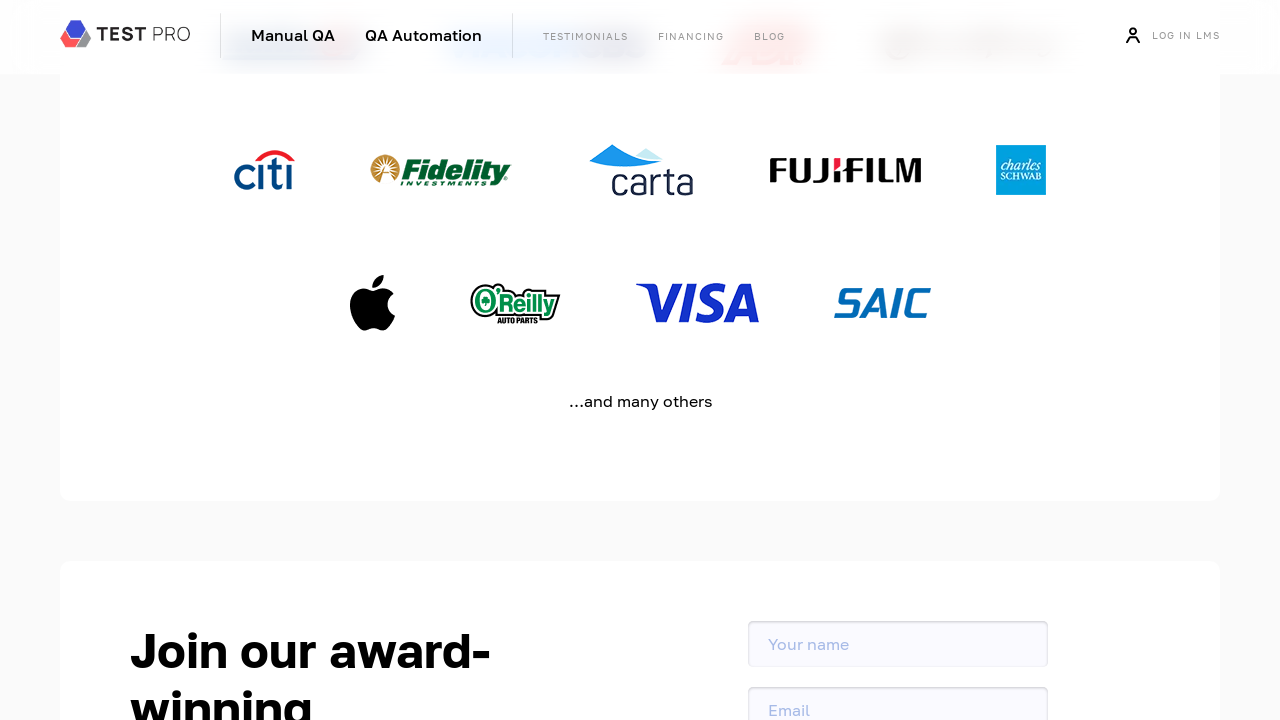